Tests form validation by submitting a form with an incorrectly formatted email address (missing @) to verify HTML5 validation message appears

Starting URL: https://igorsmasc.github.io/formularios_atividade_selenium/

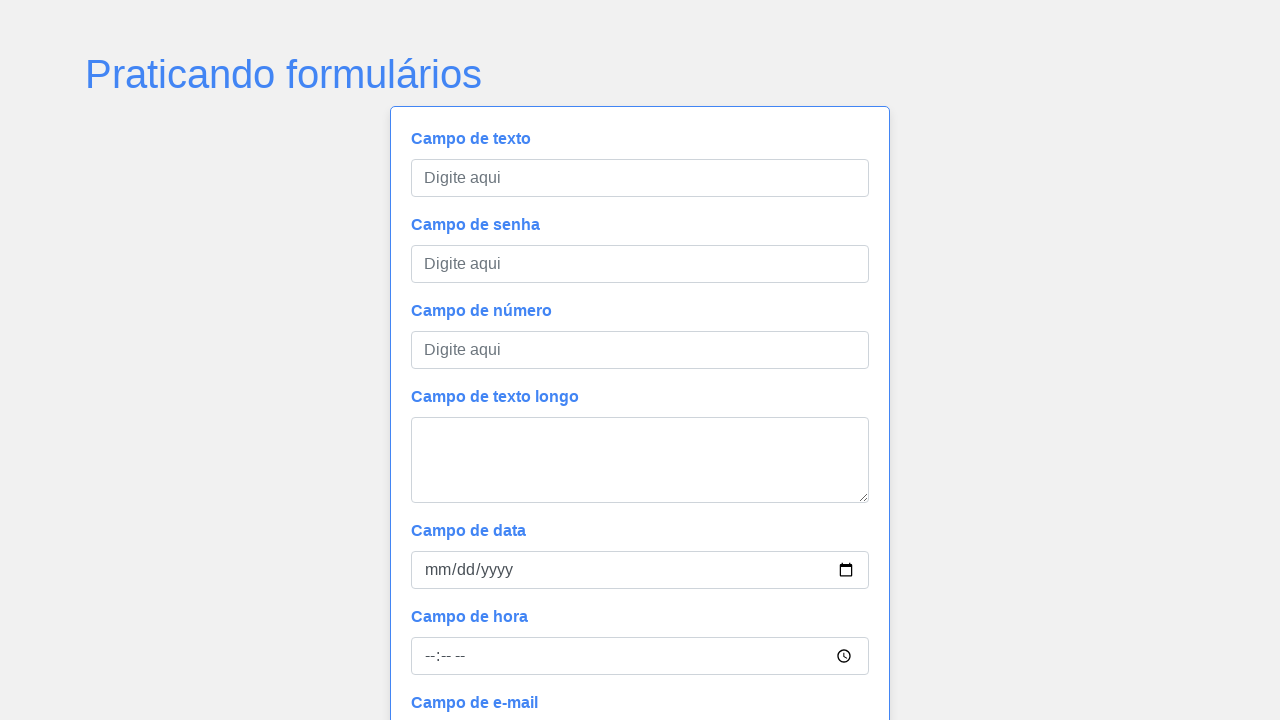

Filled name field with 'Raphael' on #campoTexto
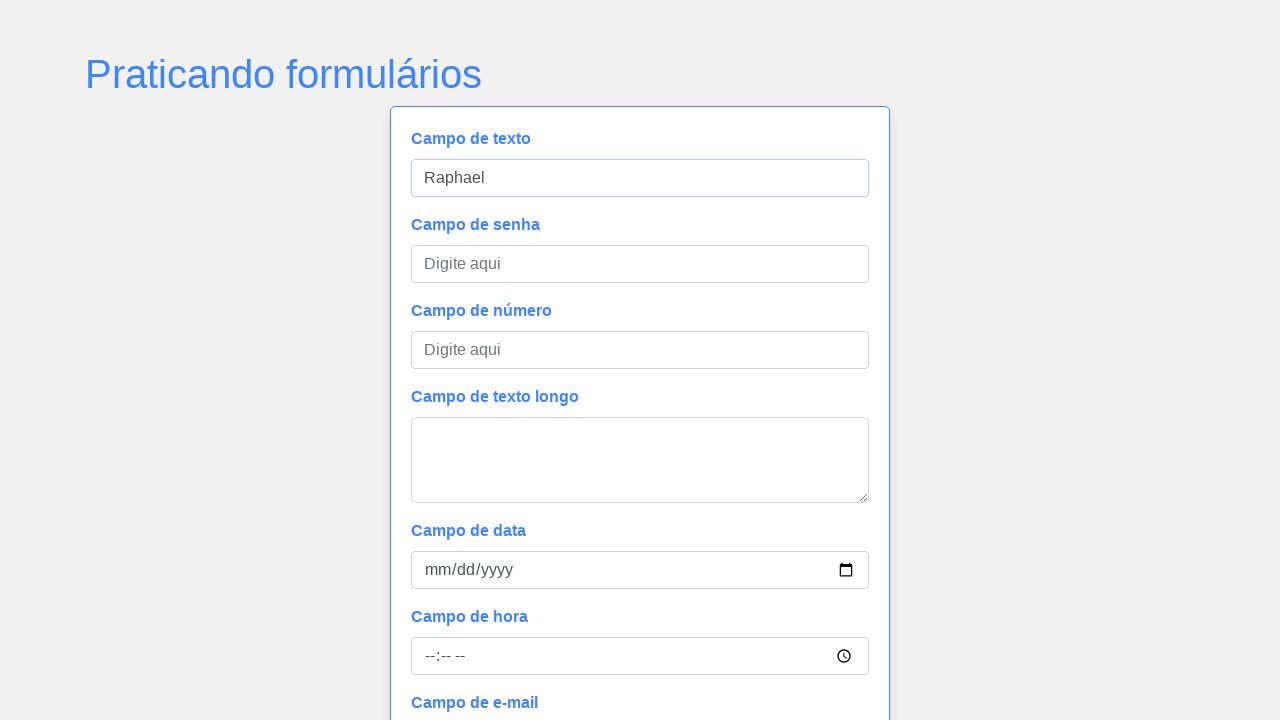

Filled password field with 'AB123' on #campoSenha
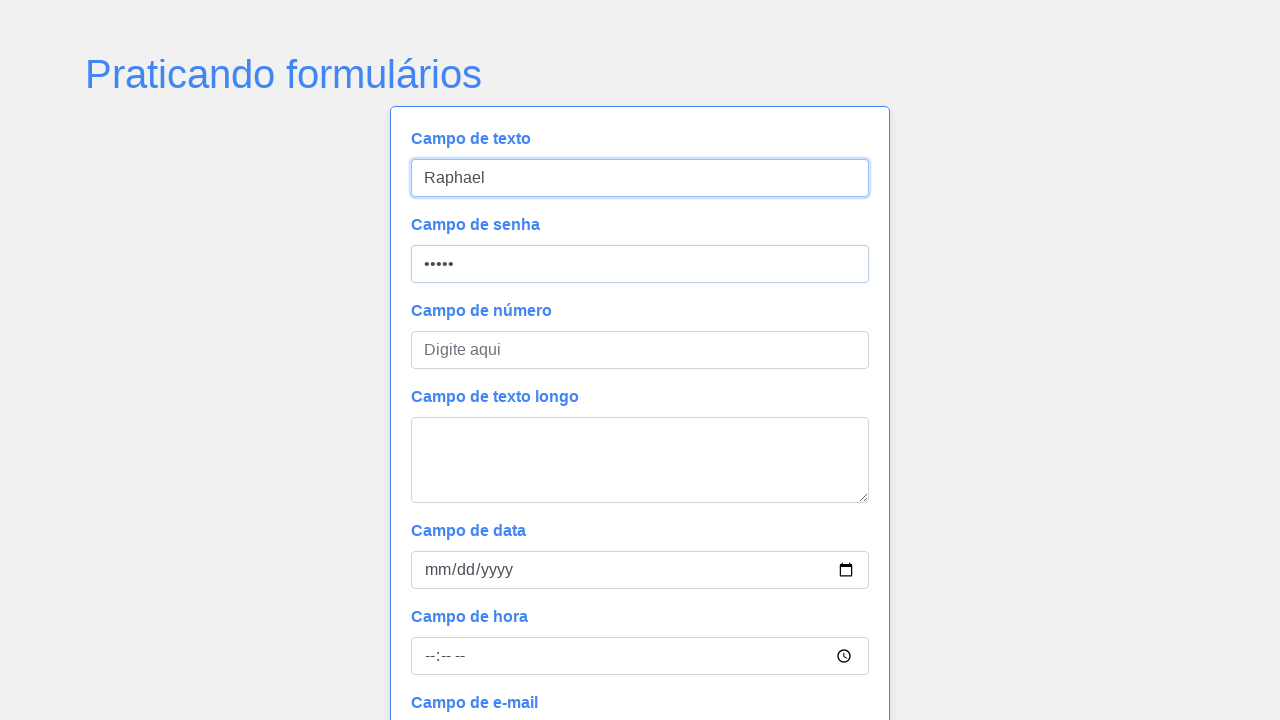

Filled number field with '123' on #campoNumero
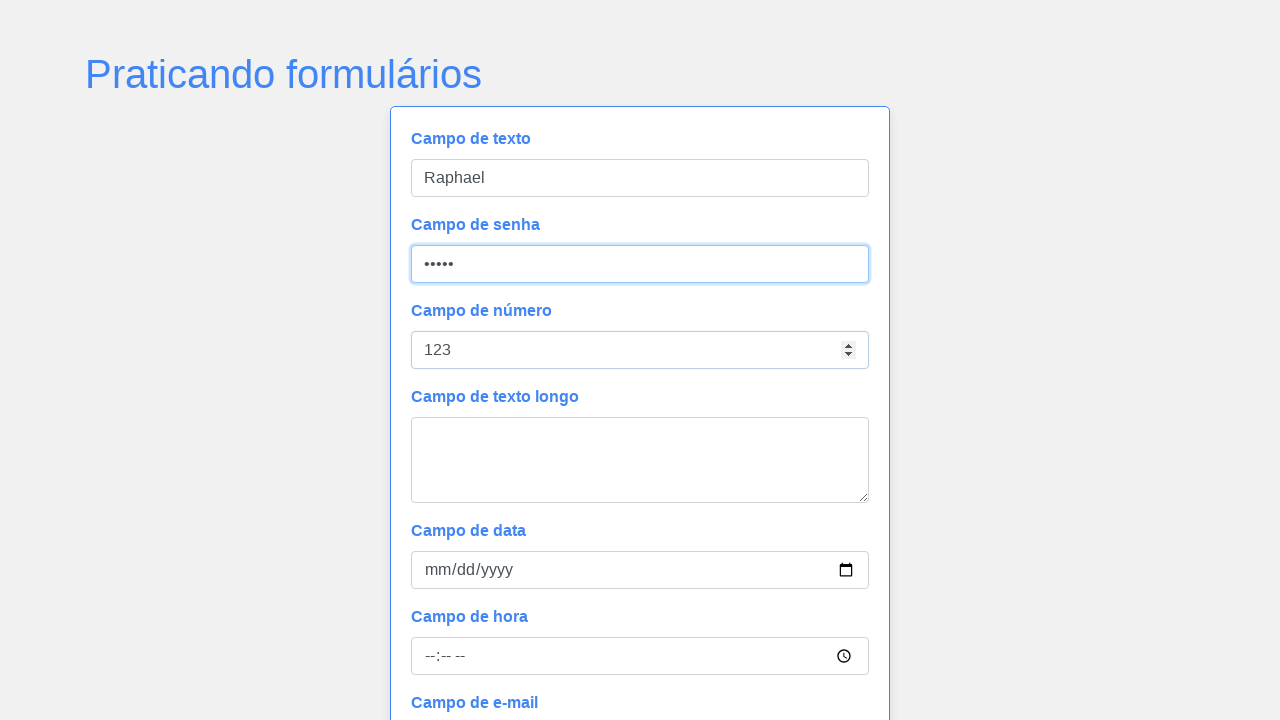

Filled long text field with extended text on #campoTextoLongo
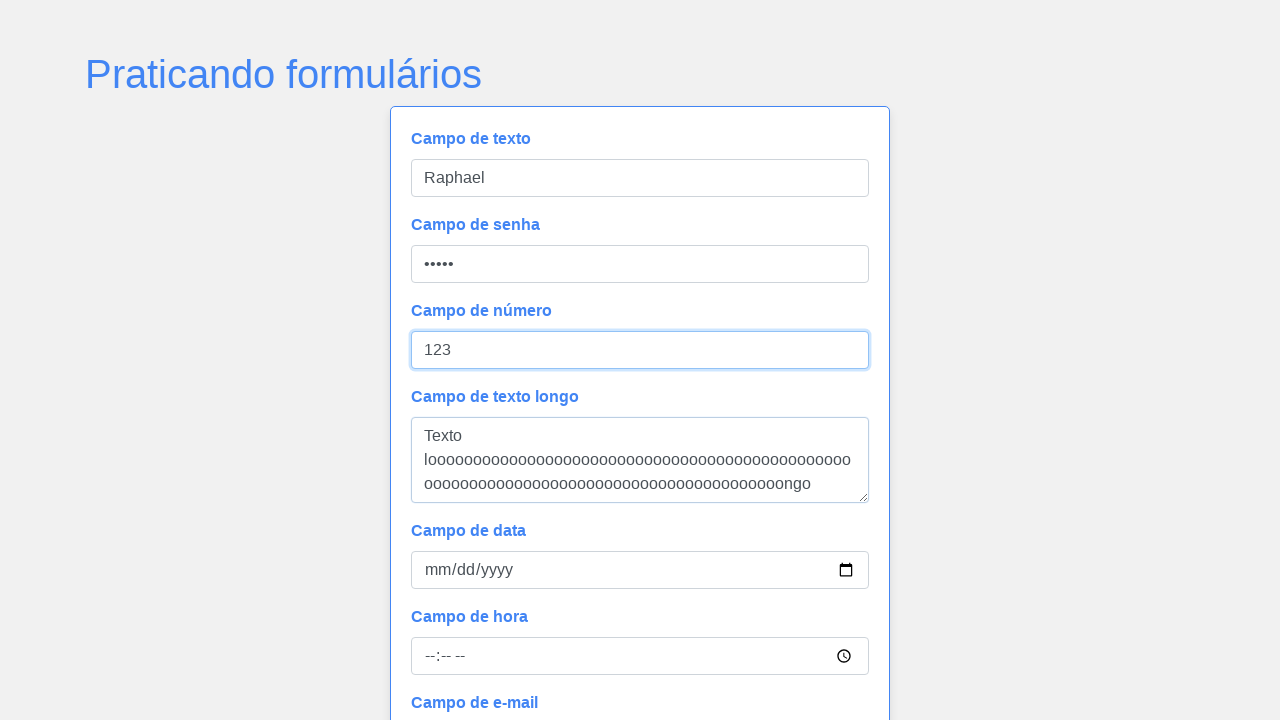

Filled date field with '2023-04-17' on #campoData
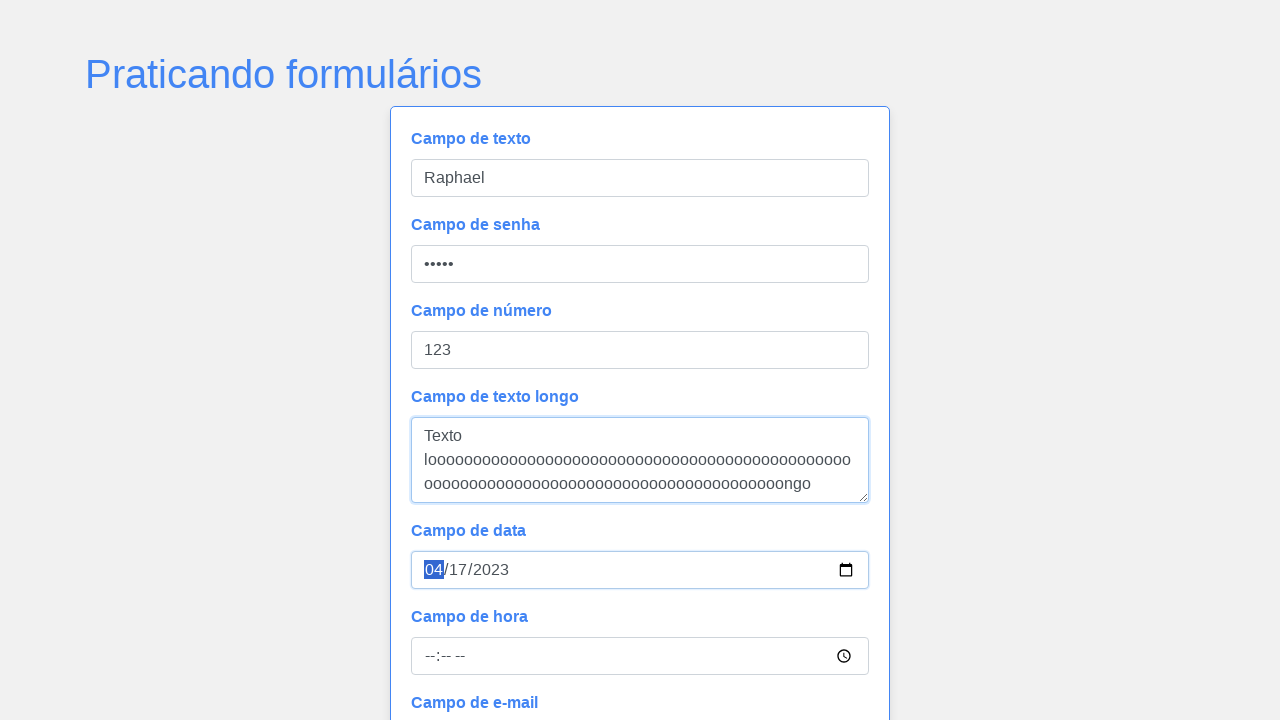

Filled time field with '20:00' on #campoHora
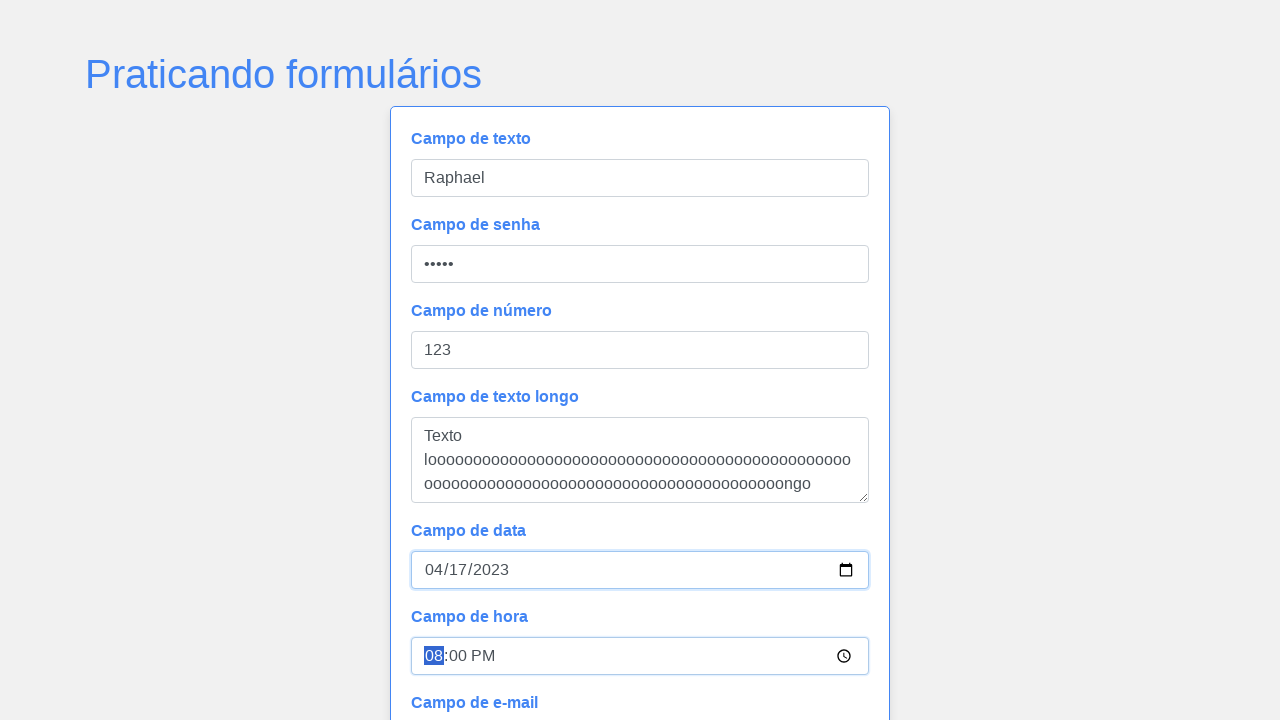

Filled email field with incorrectly formatted email 'raphaelemail.com' (missing @) on #campoEmail
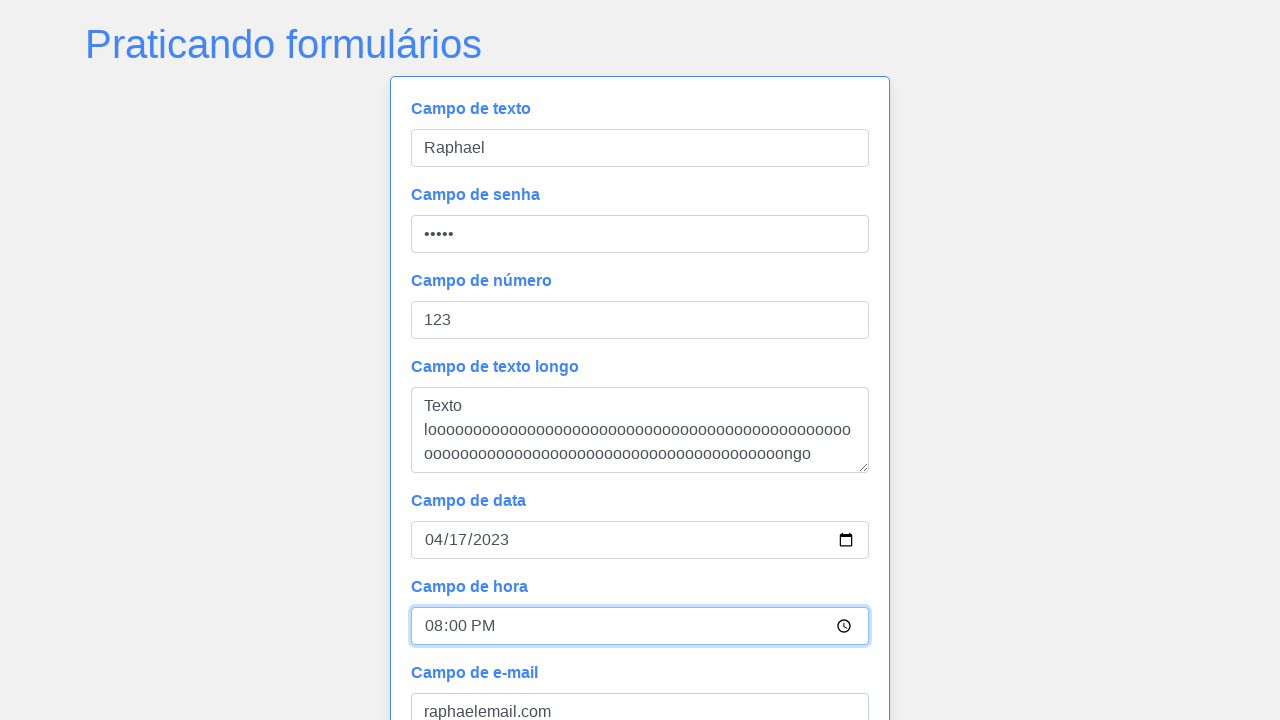

Filled URL field with 'https://www.google.com/' on #campoUrl
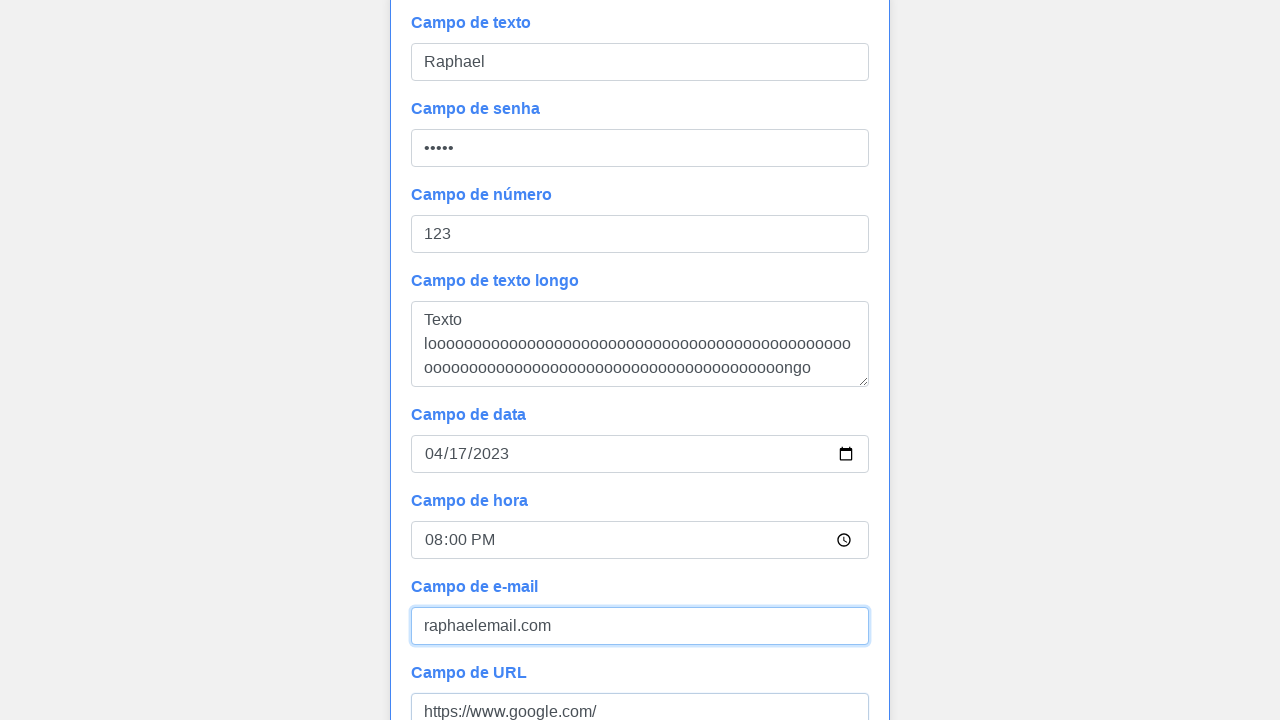

Clicked submit button to trigger form validation at (448, 487) on button.btn.btn-primary
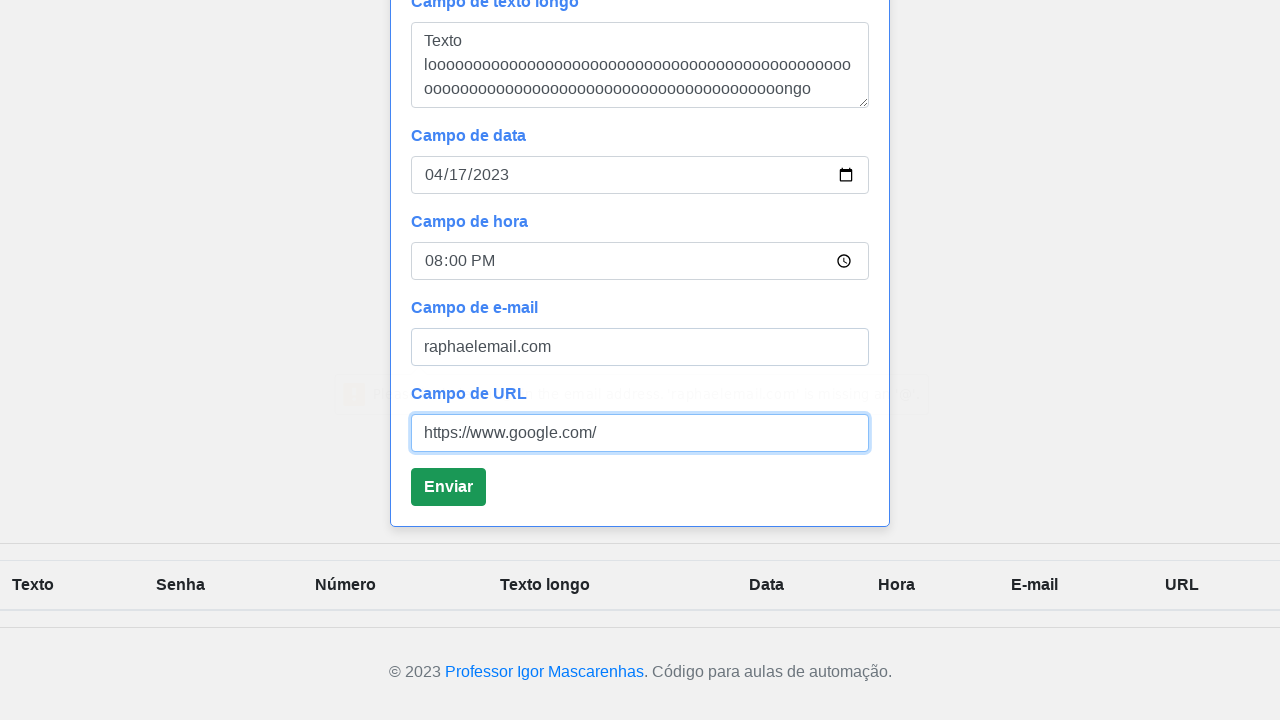

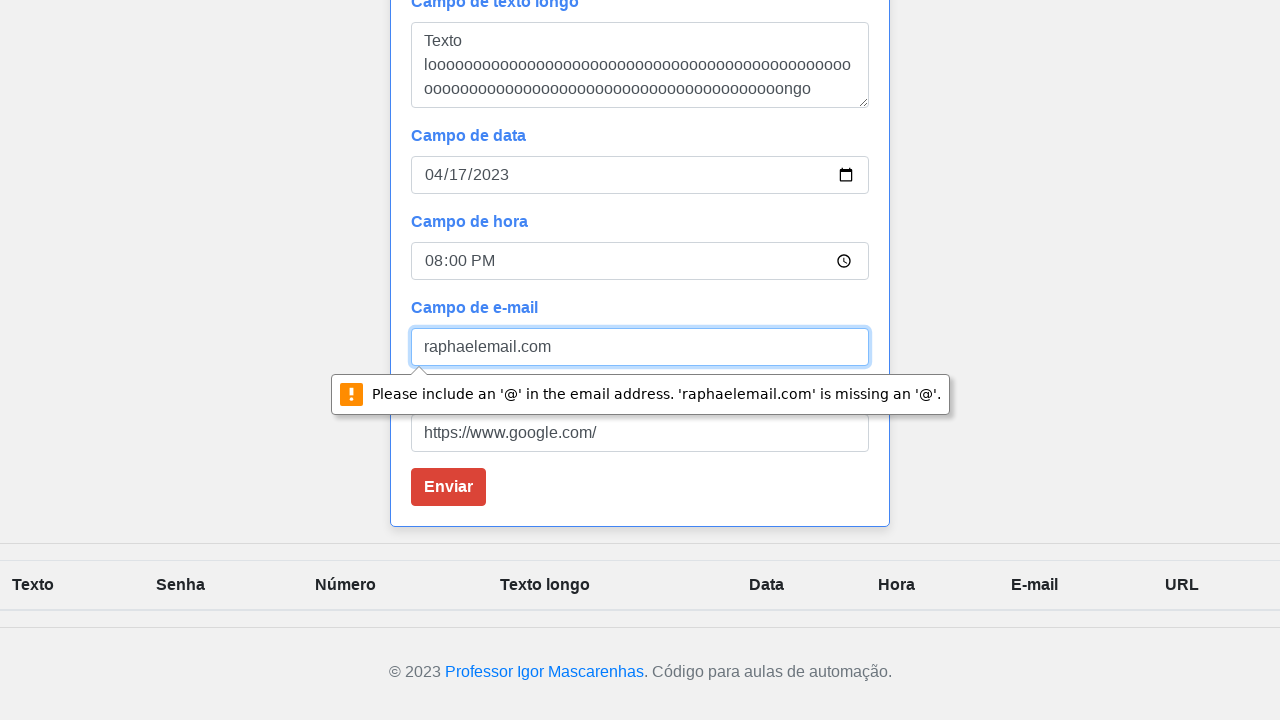